Tests simple alert interaction by clicking a button to trigger an alert and accepting it

Starting URL: https://demo.automationtesting.in/Alerts.html

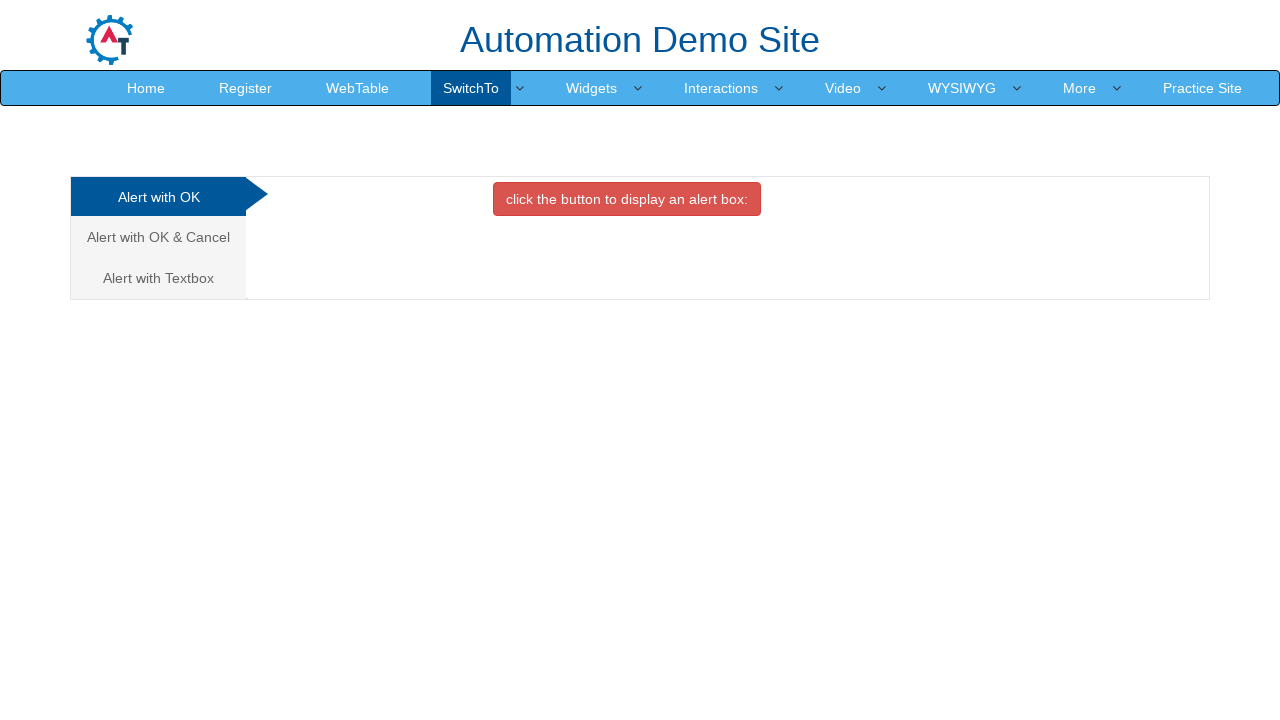

Clicked button to trigger simple alert at (627, 199) on xpath=//button[contains(text(),'alert box:')]
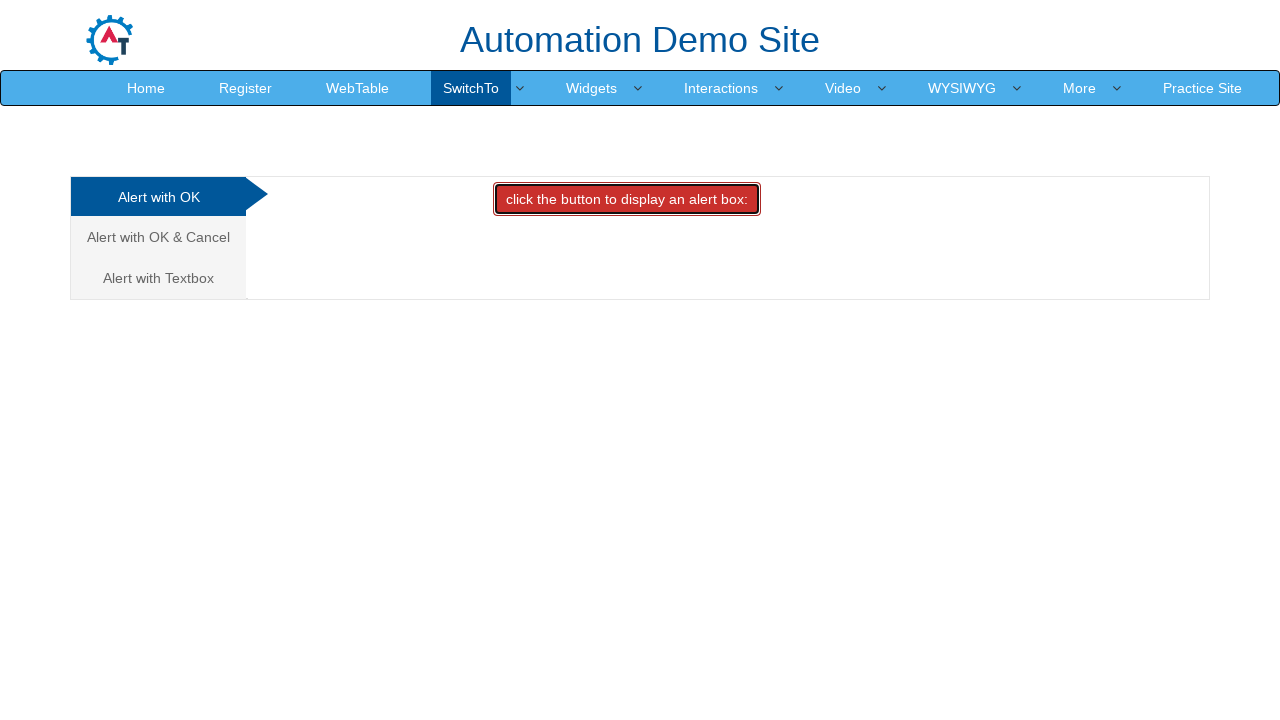

Registered dialog handler to accept alert
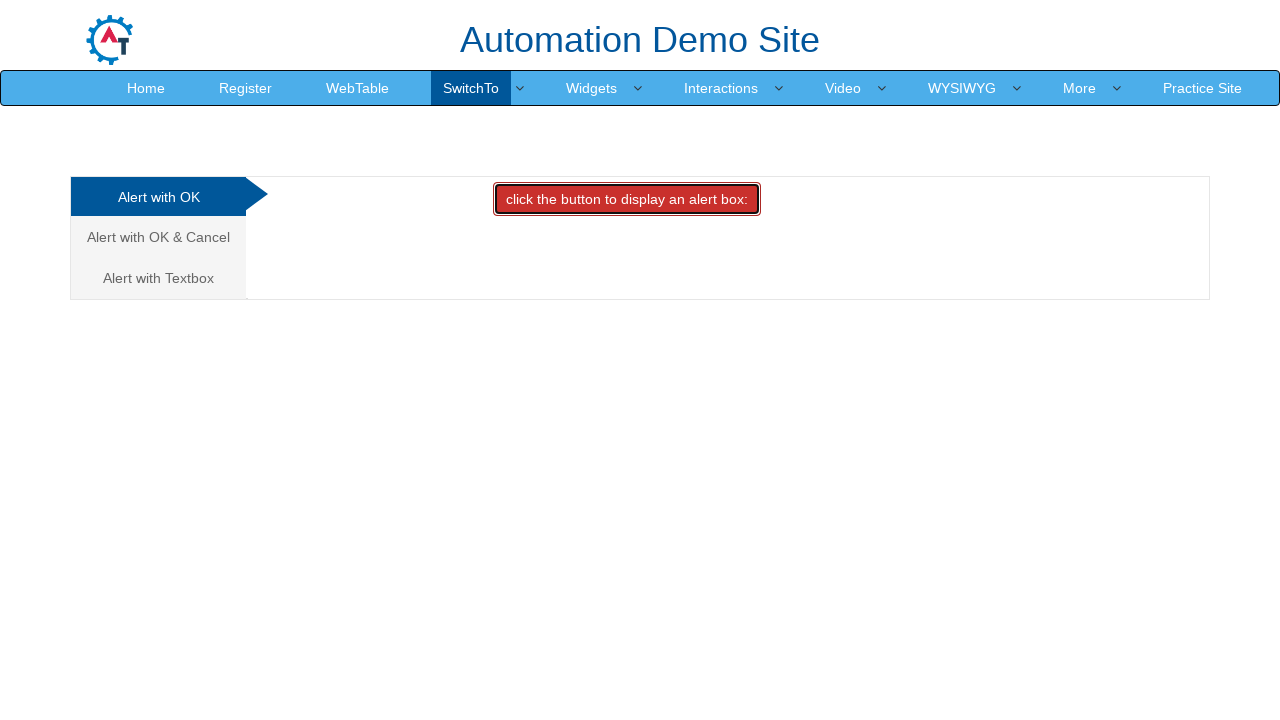

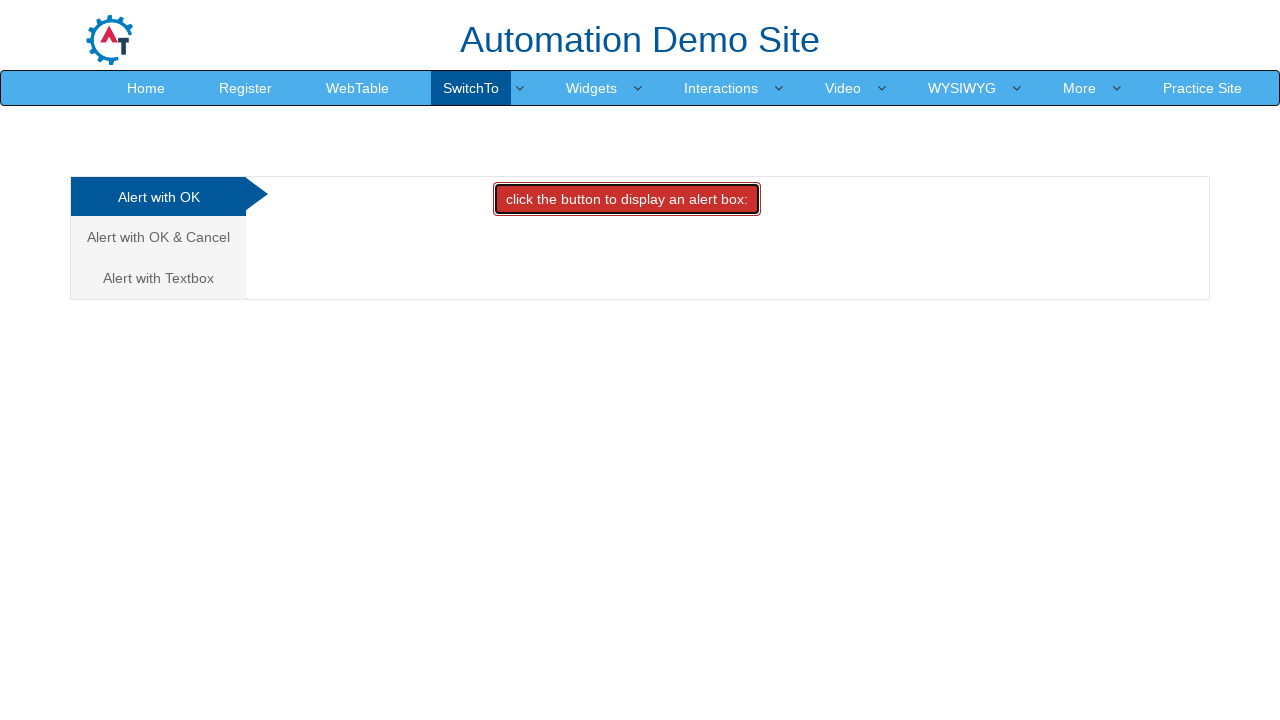